Tests focusing on form input fields on a practice form page, specifically the first name and last name fields

Starting URL: https://demoqa.com/automation-practice-form

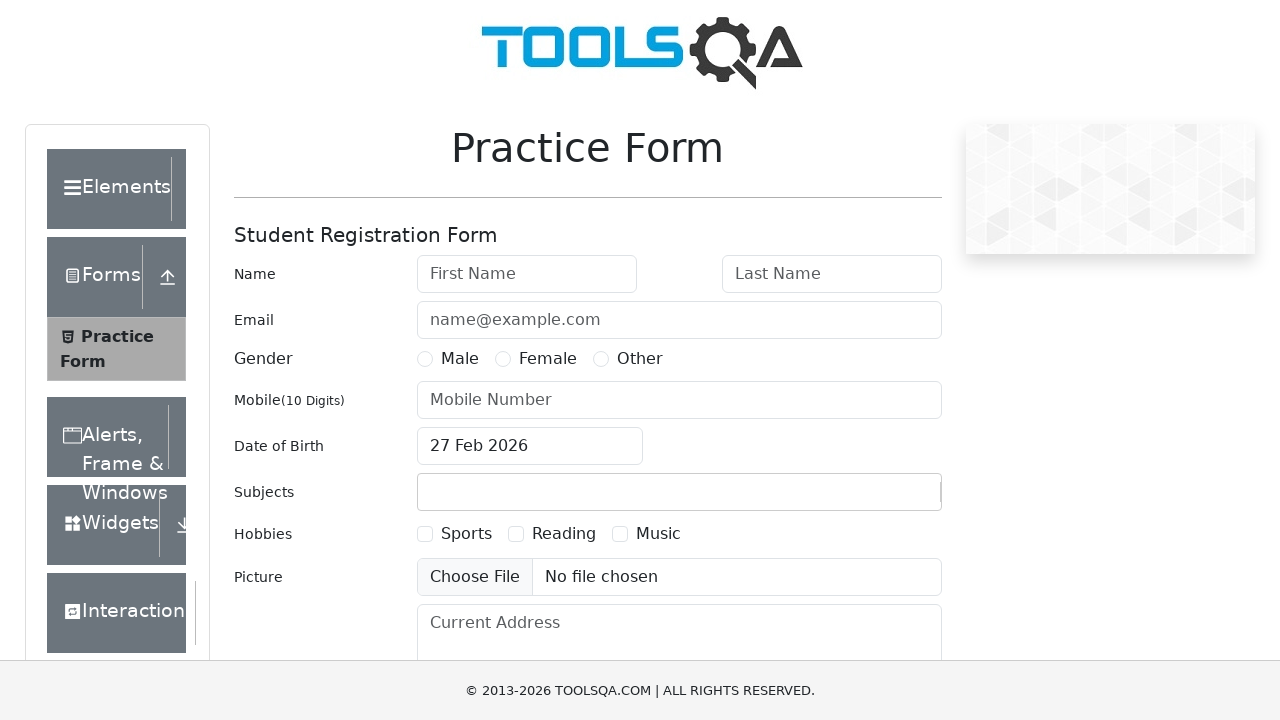

Waited for page to load - DOM content loaded
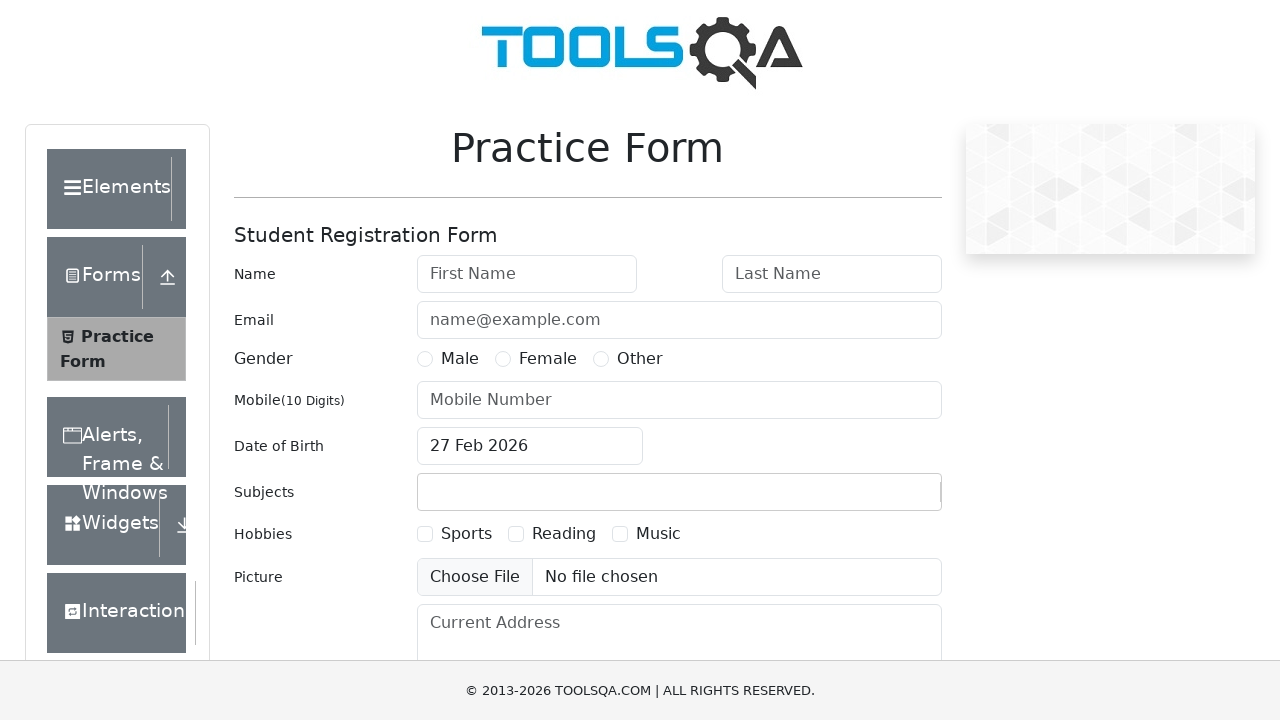

Focused on the first name input field on #firstName
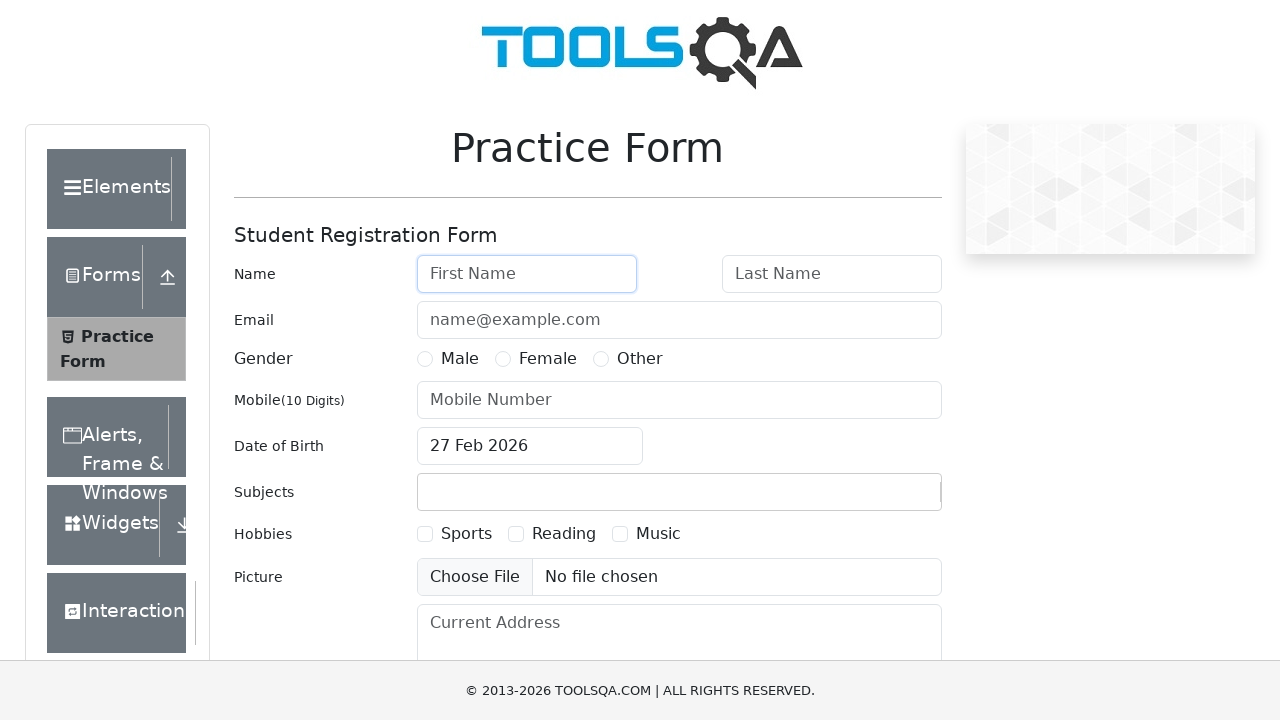

Focused on the last name input field on #lastName
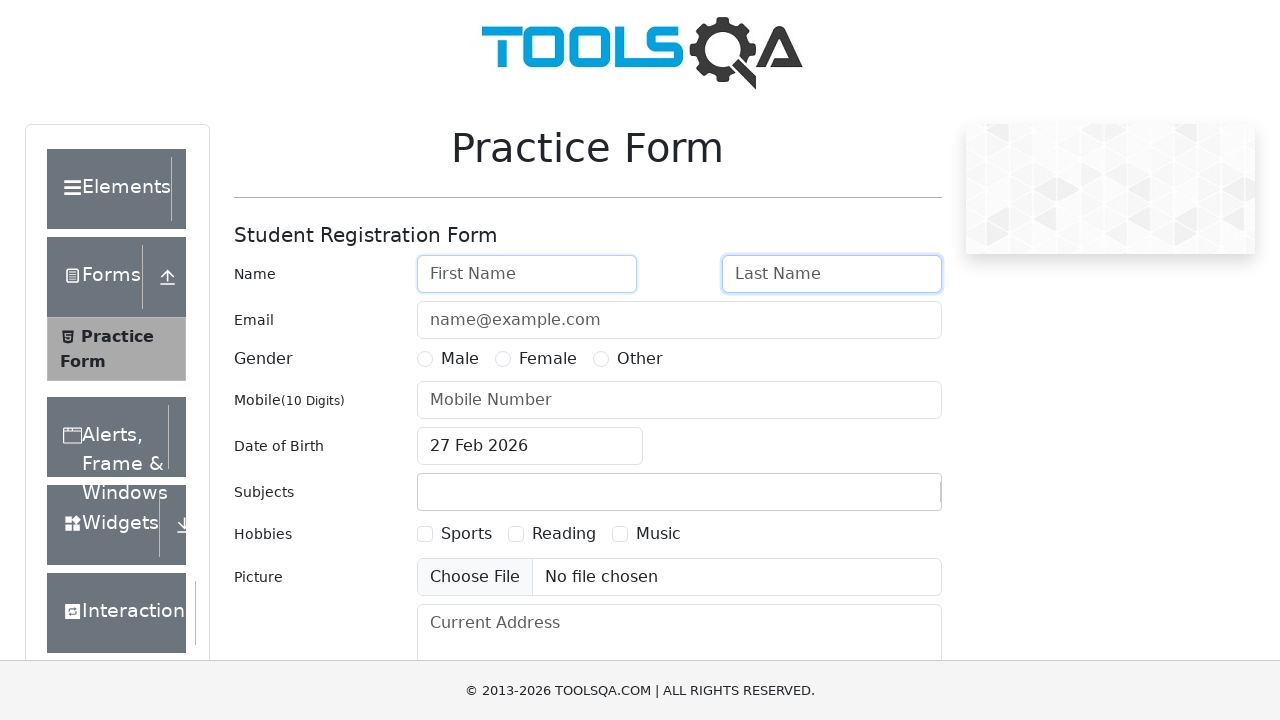

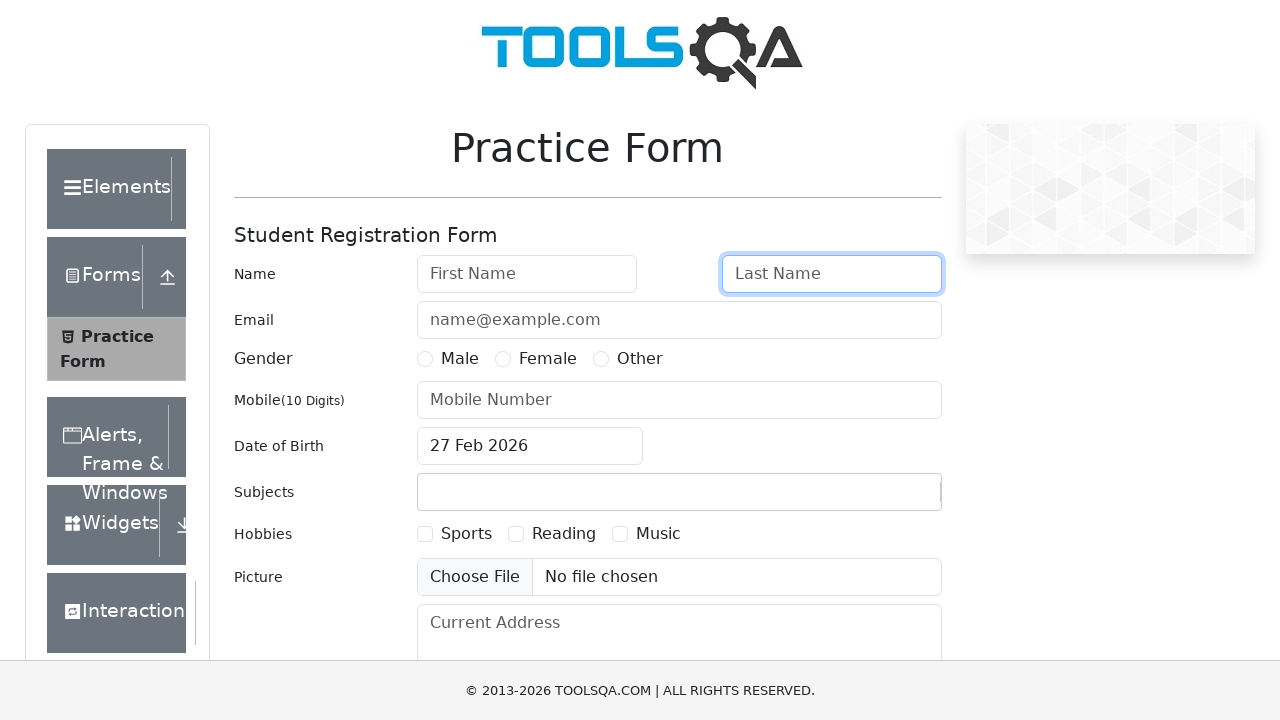